Tests sorting the "Due" column using semantic class-based CSS selectors on the second table with better markup.

Starting URL: http://the-internet.herokuapp.com/tables

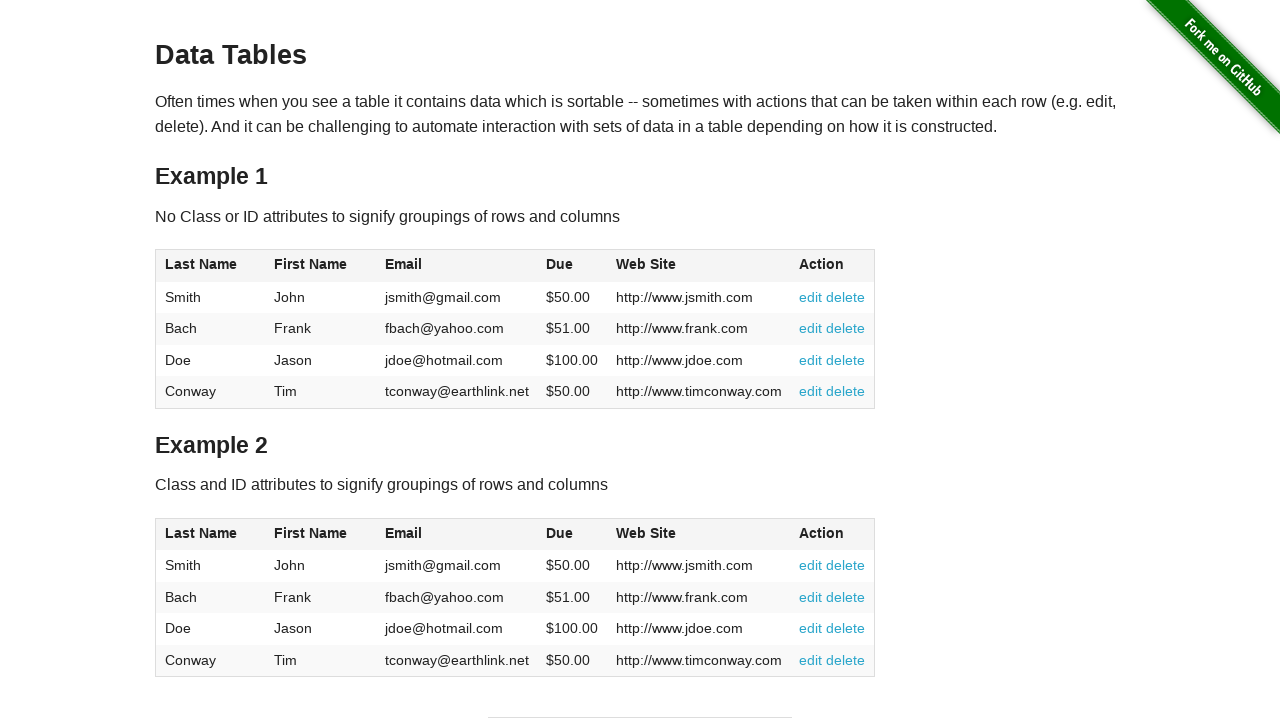

Clicked Due column header to sort in ascending order at (560, 533) on #table2 thead .dues
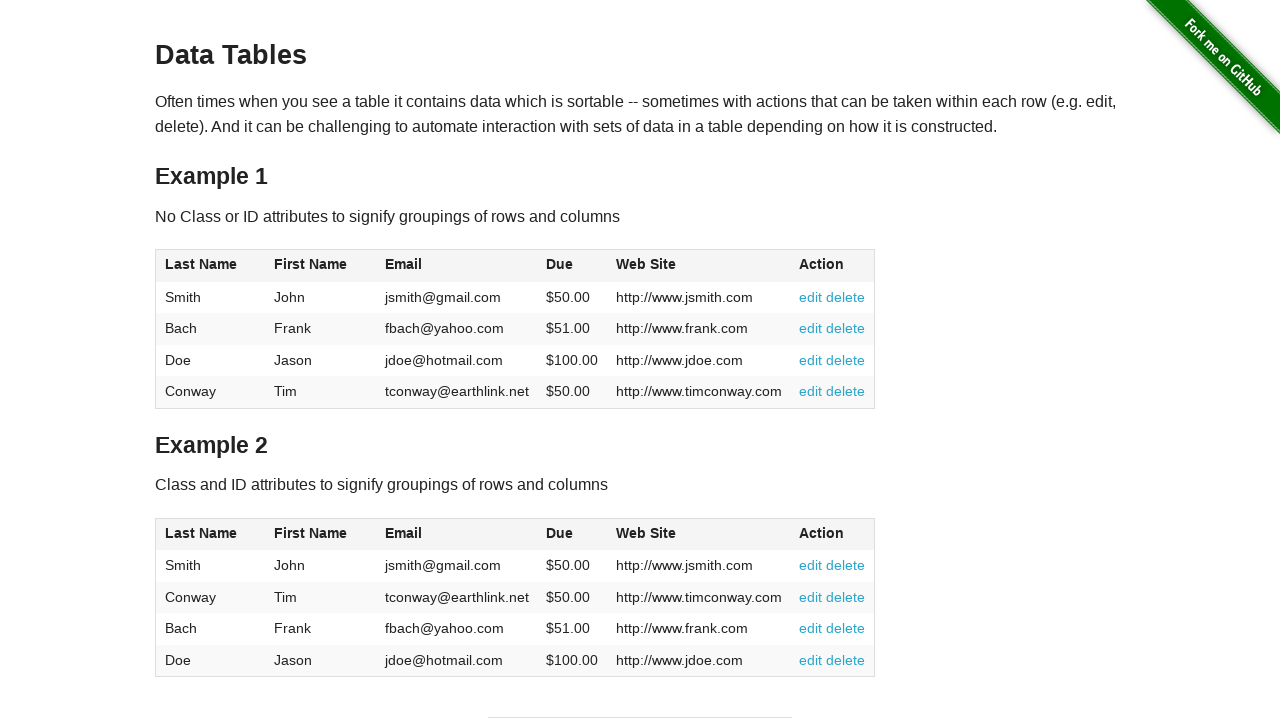

Due column cells loaded
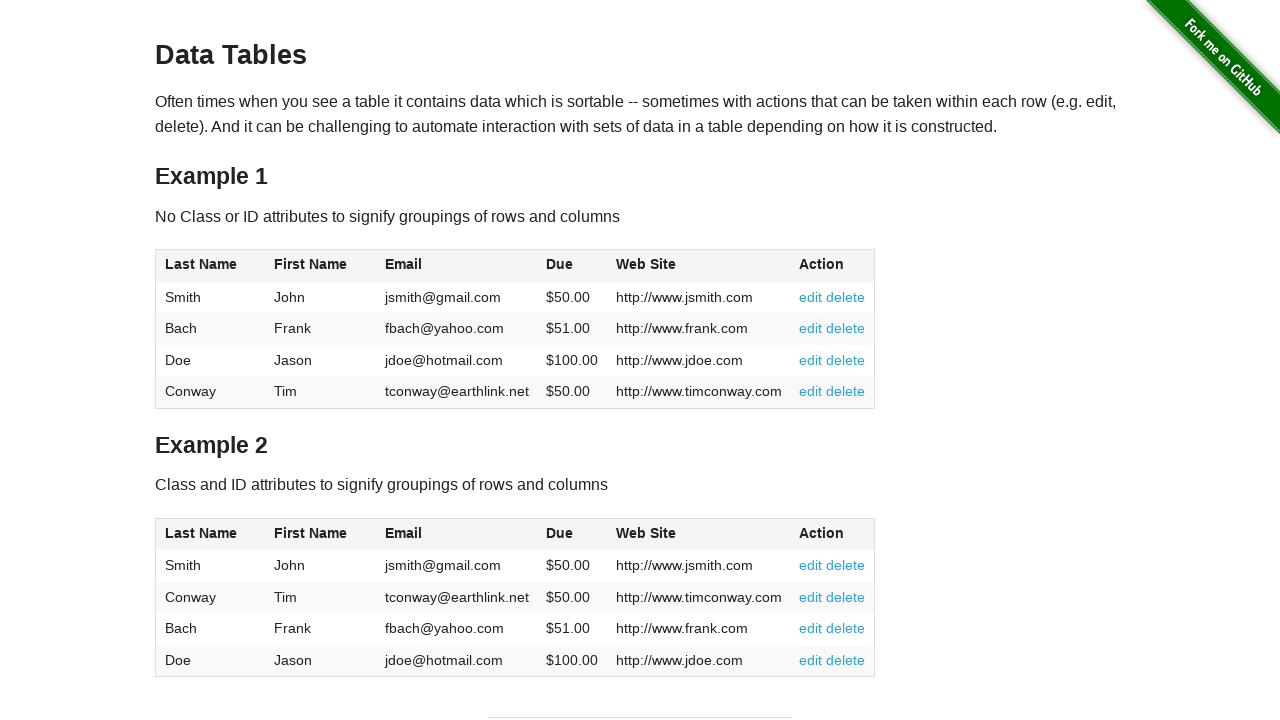

Retrieved all Due column cell elements from second table
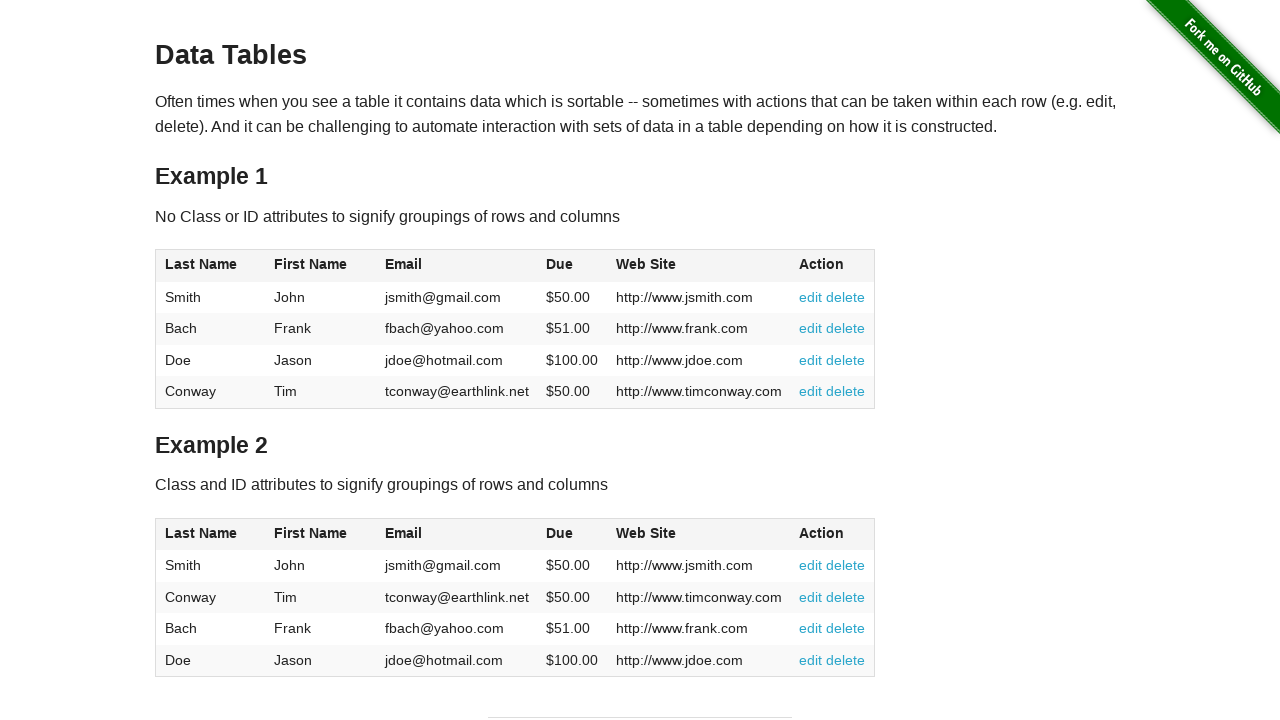

Extracted and converted all Due values to floats
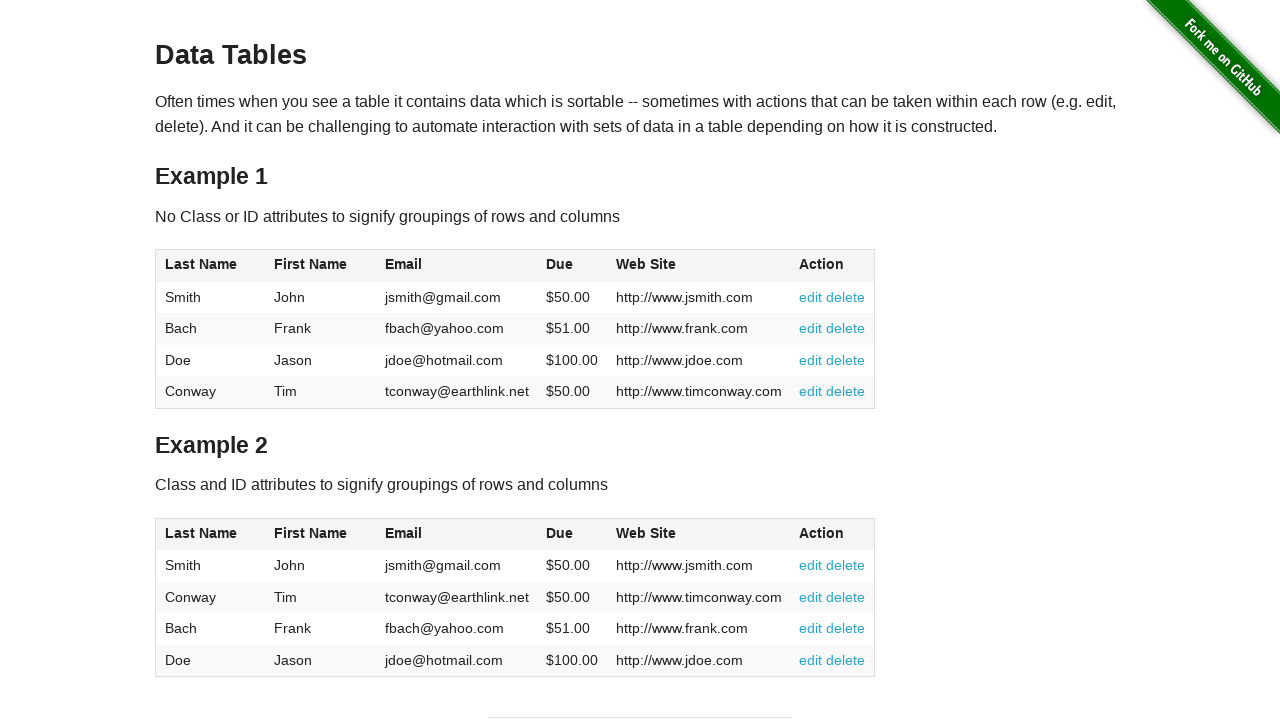

Verified Due column is sorted in ascending order
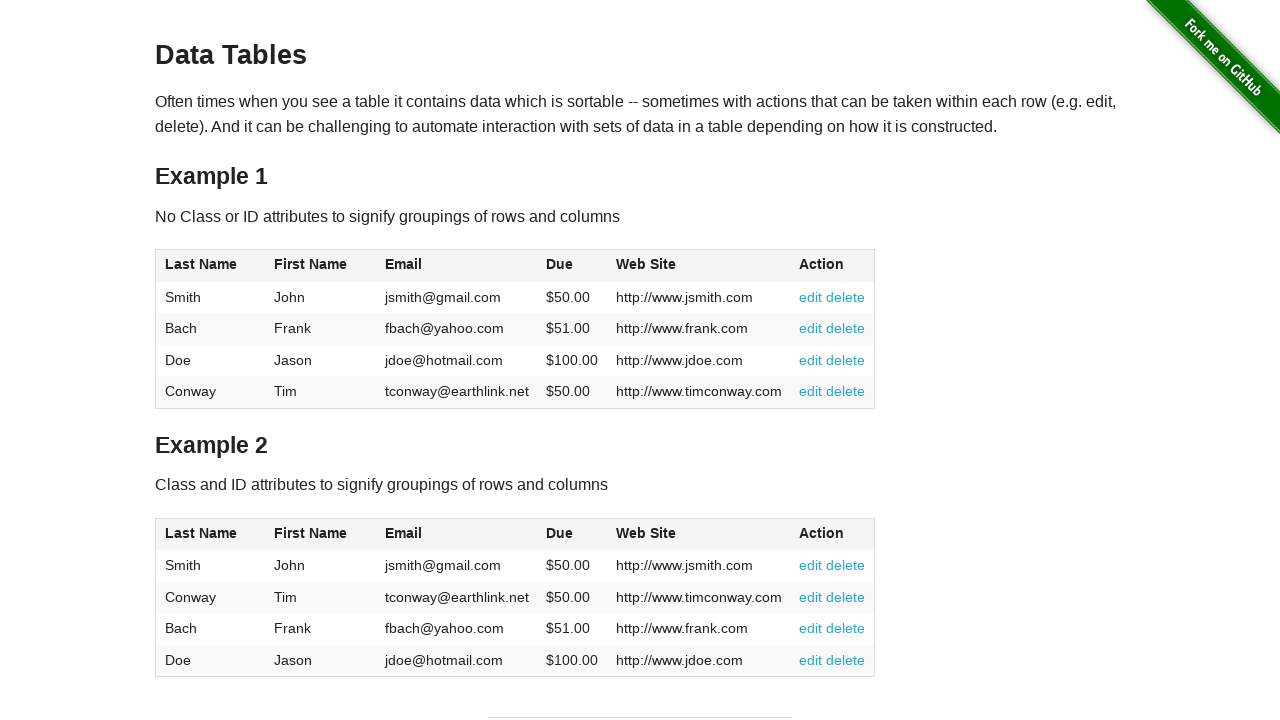

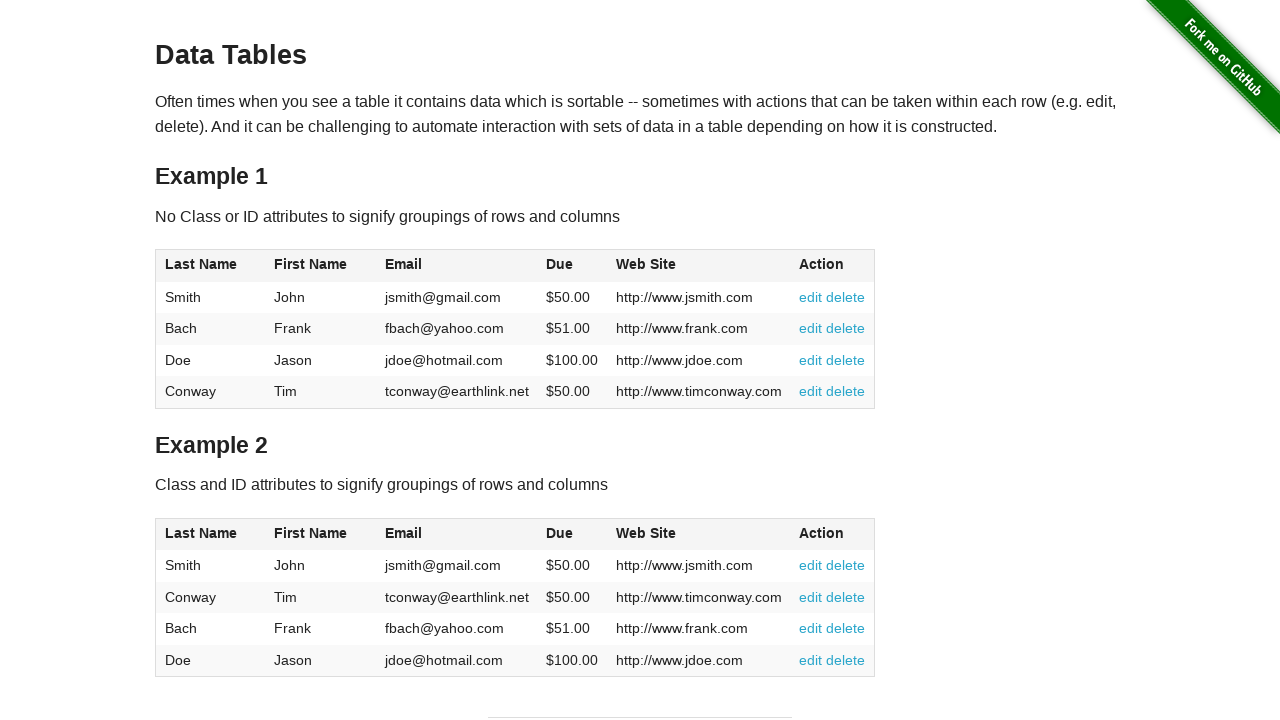